Tests passenger count dropdown functionality by clicking to increment adult passenger count multiple times

Starting URL: https://rahulshettyacademy.com/dropdownsPractise/

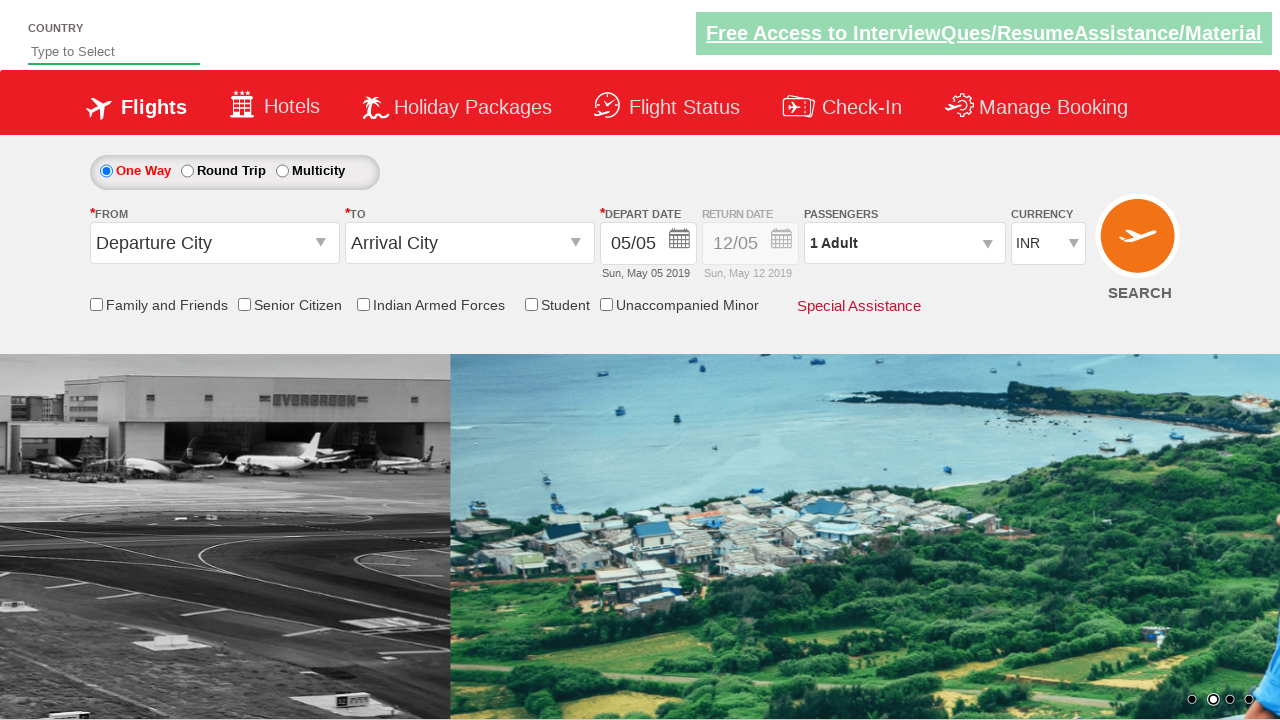

Clicked passenger info dropdown to open it at (904, 243) on #divpaxinfo
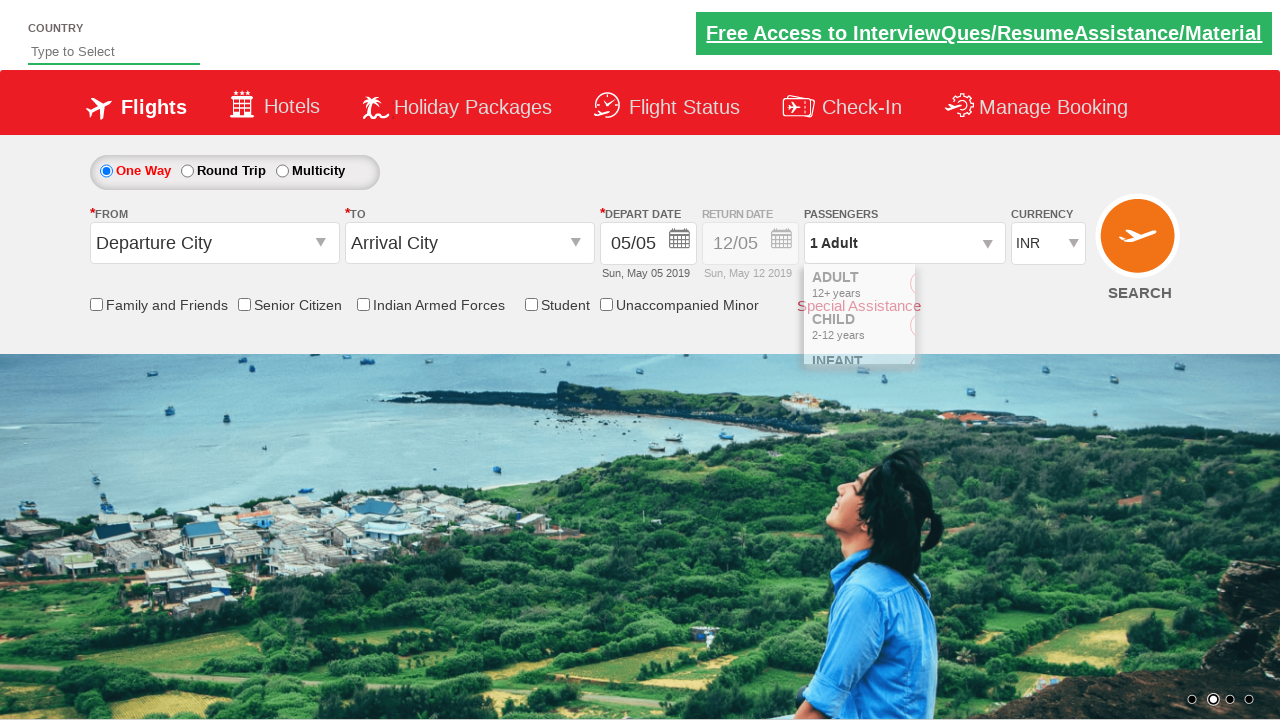

Clicked increment adult button (iteration 1/4) at (982, 288) on #hrefIncAdt
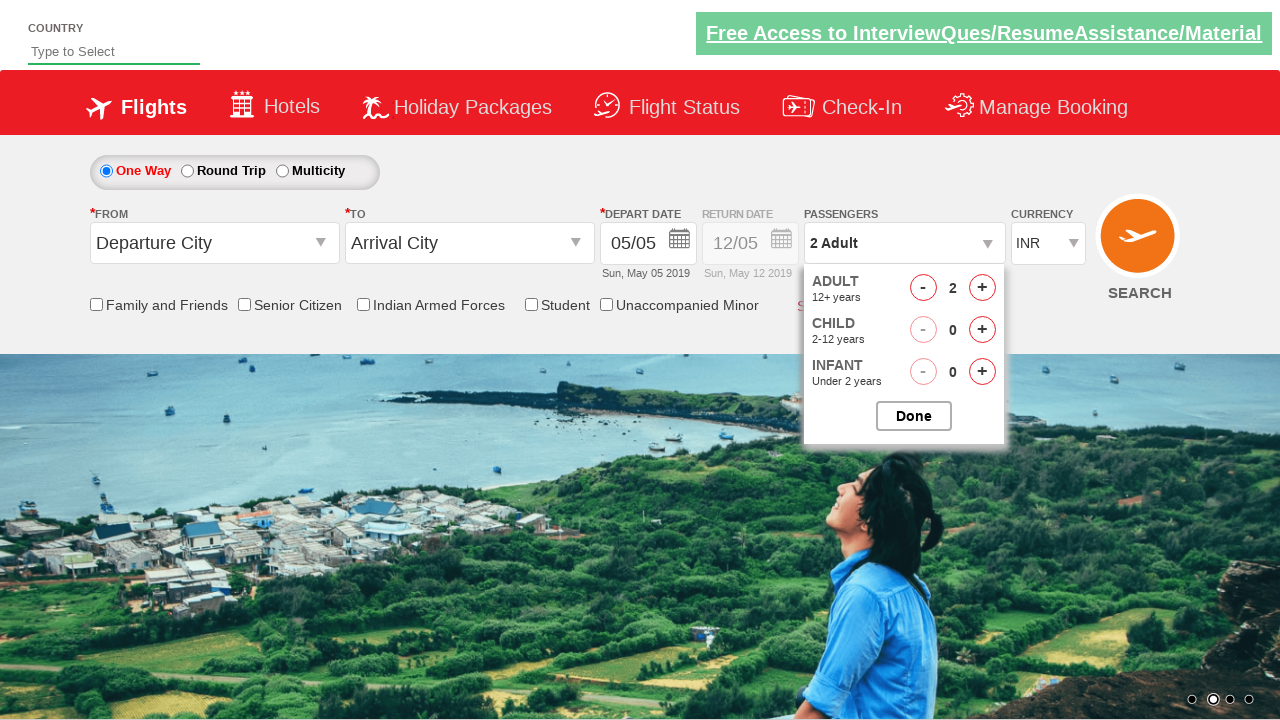

Clicked increment adult button (iteration 2/4) at (982, 288) on #hrefIncAdt
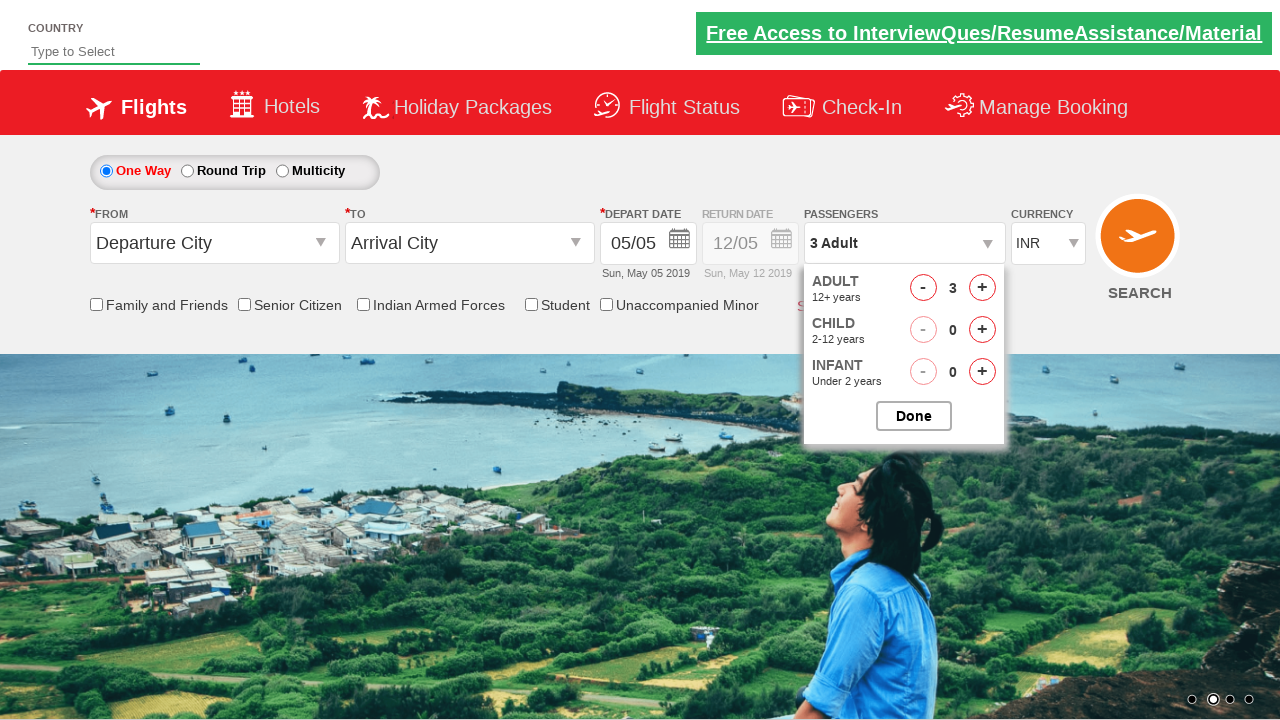

Clicked increment adult button (iteration 3/4) at (982, 288) on #hrefIncAdt
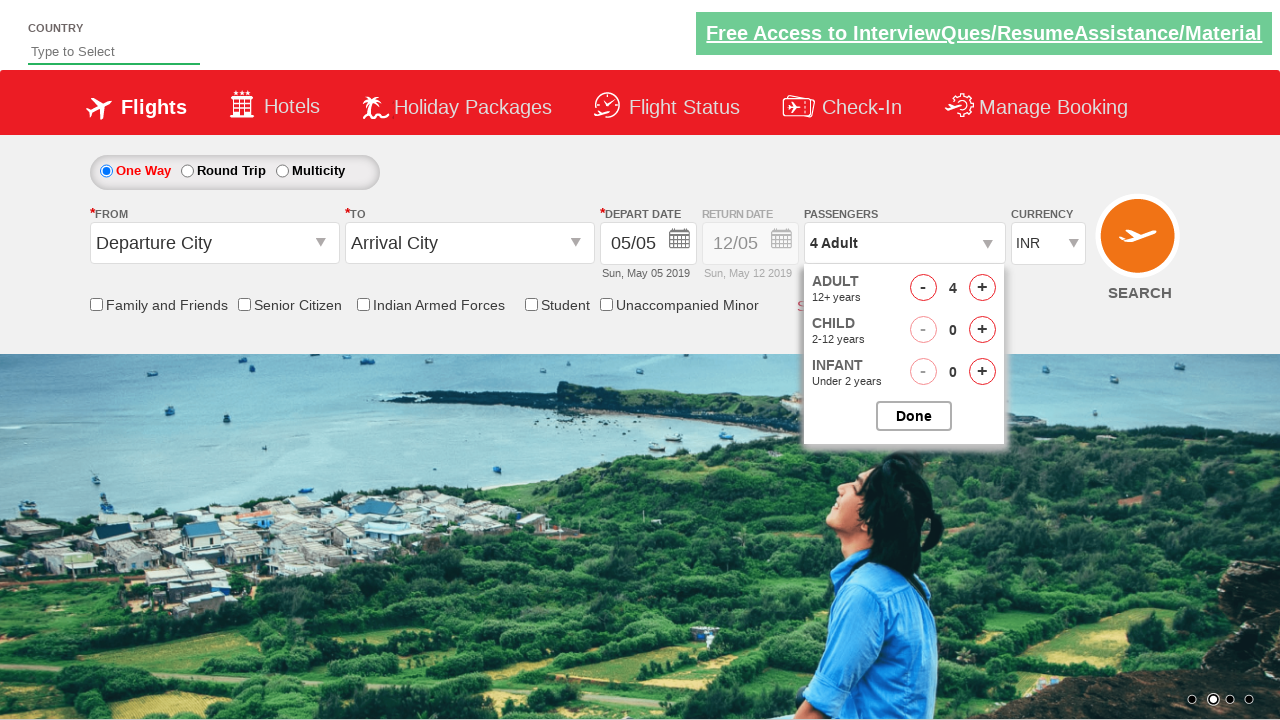

Clicked increment adult button (iteration 4/4) at (982, 288) on #hrefIncAdt
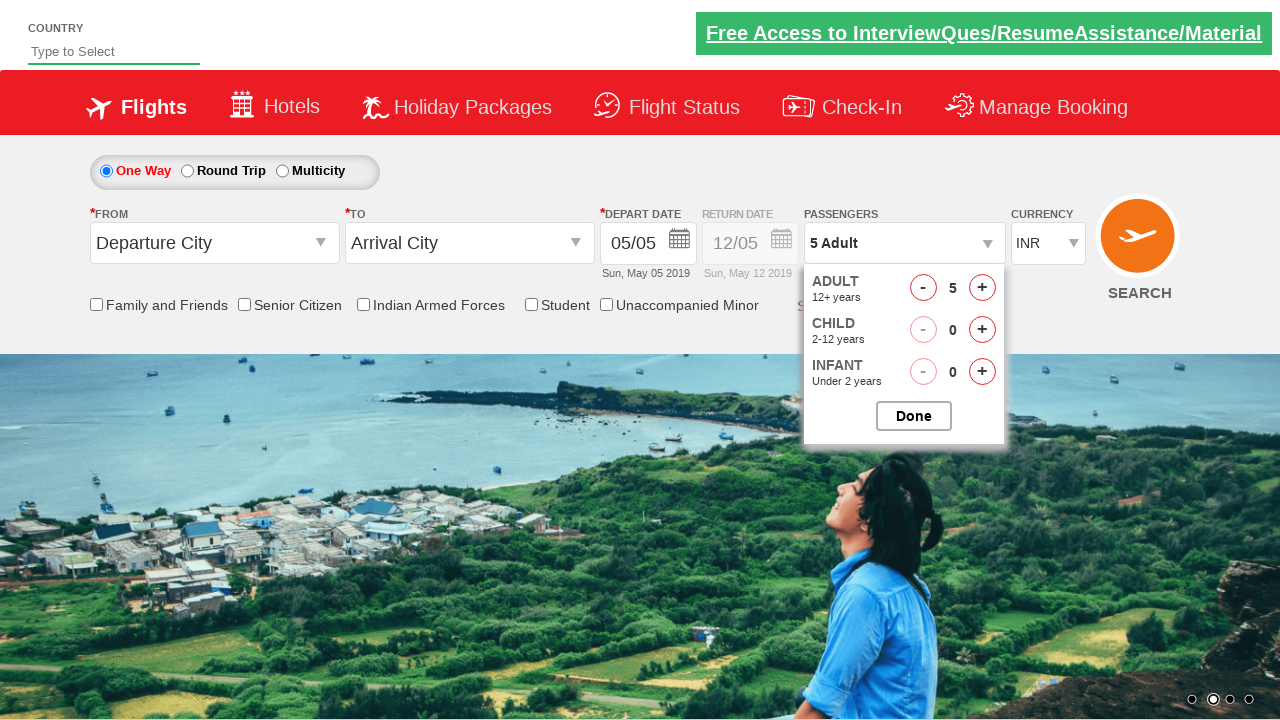

Closed the passenger dropdown at (914, 416) on #btnclosepaxoption
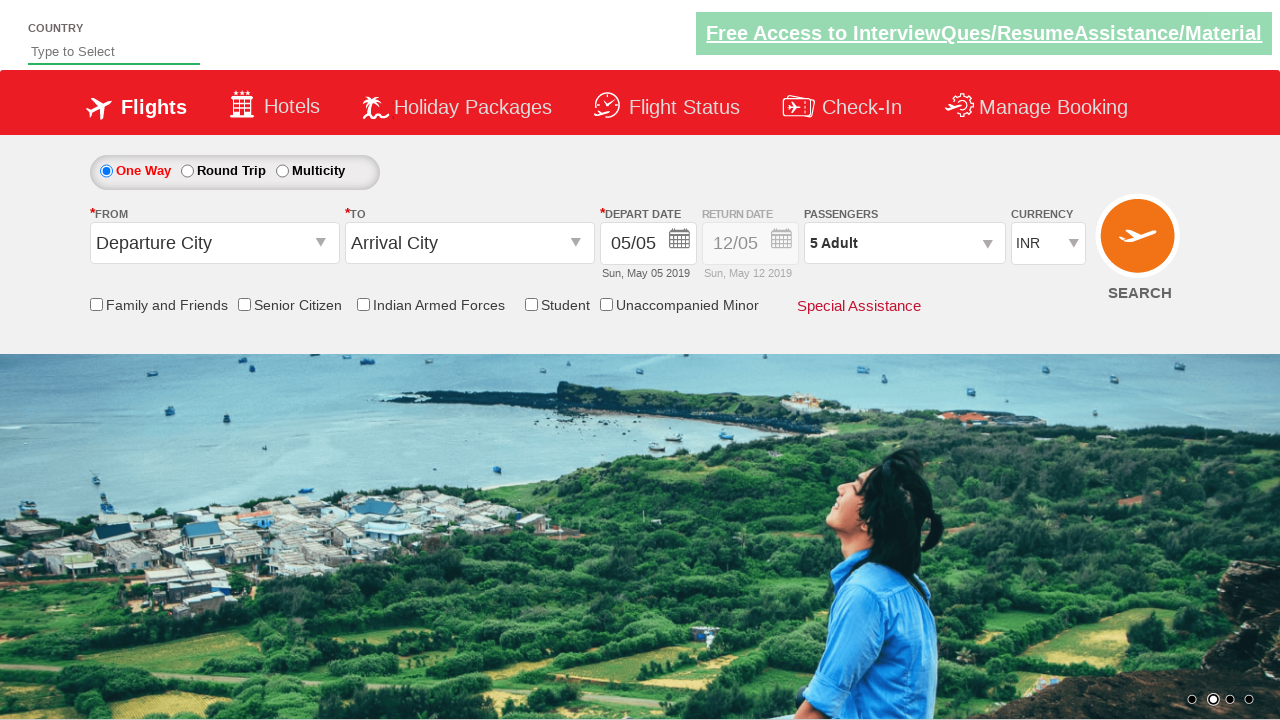

Retrieved passenger count text: 5 Adult
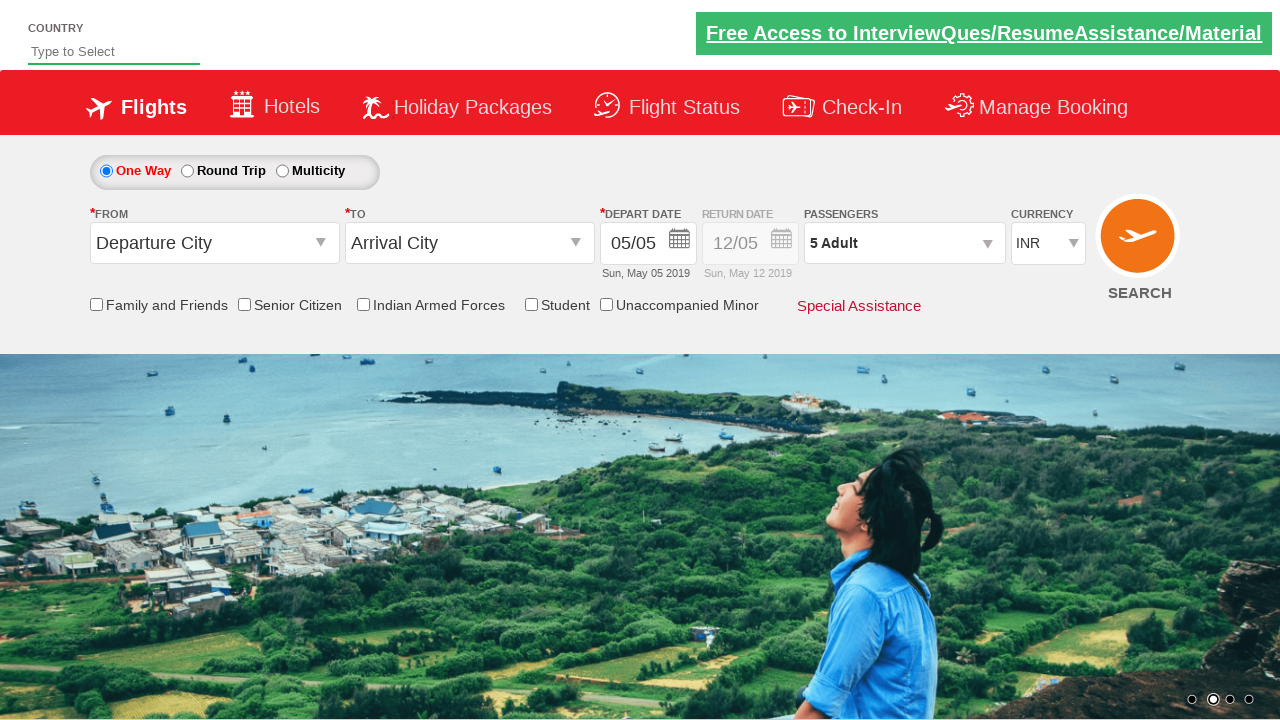

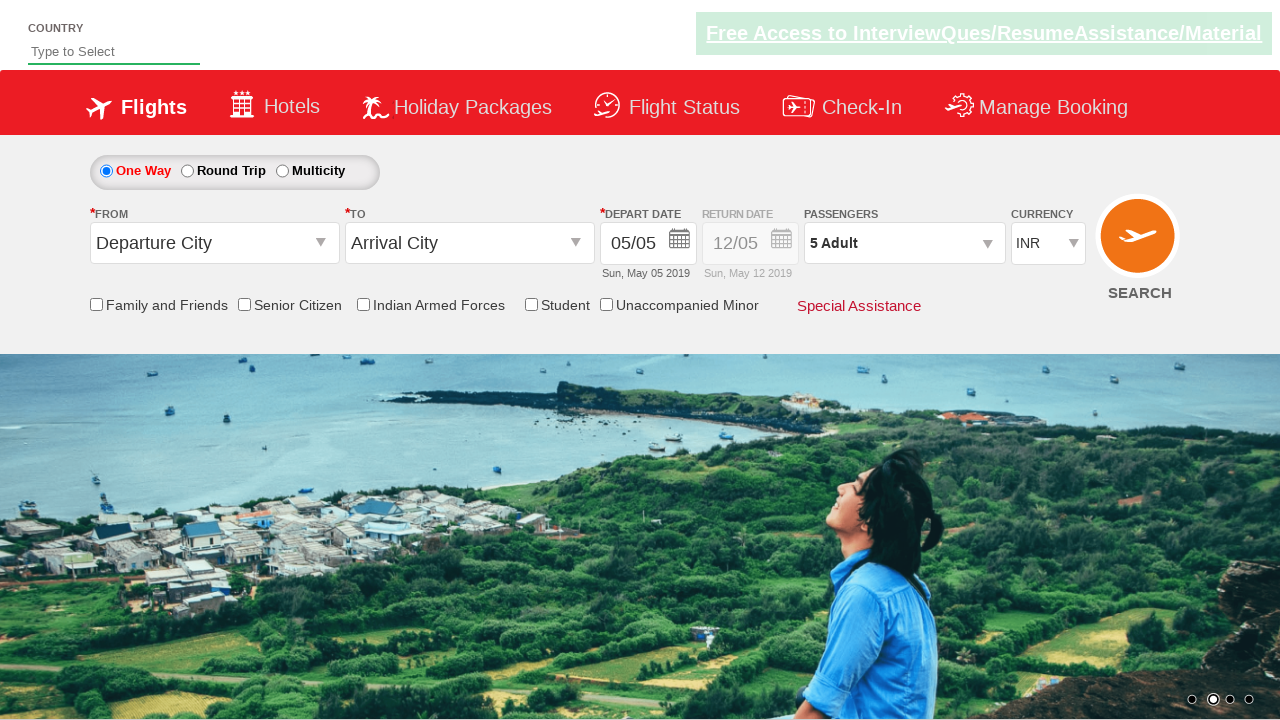